Tests sorting the Due column in ascending order using semantic class-based CSS selectors on table2 which has more descriptive markup

Starting URL: http://the-internet.herokuapp.com/tables

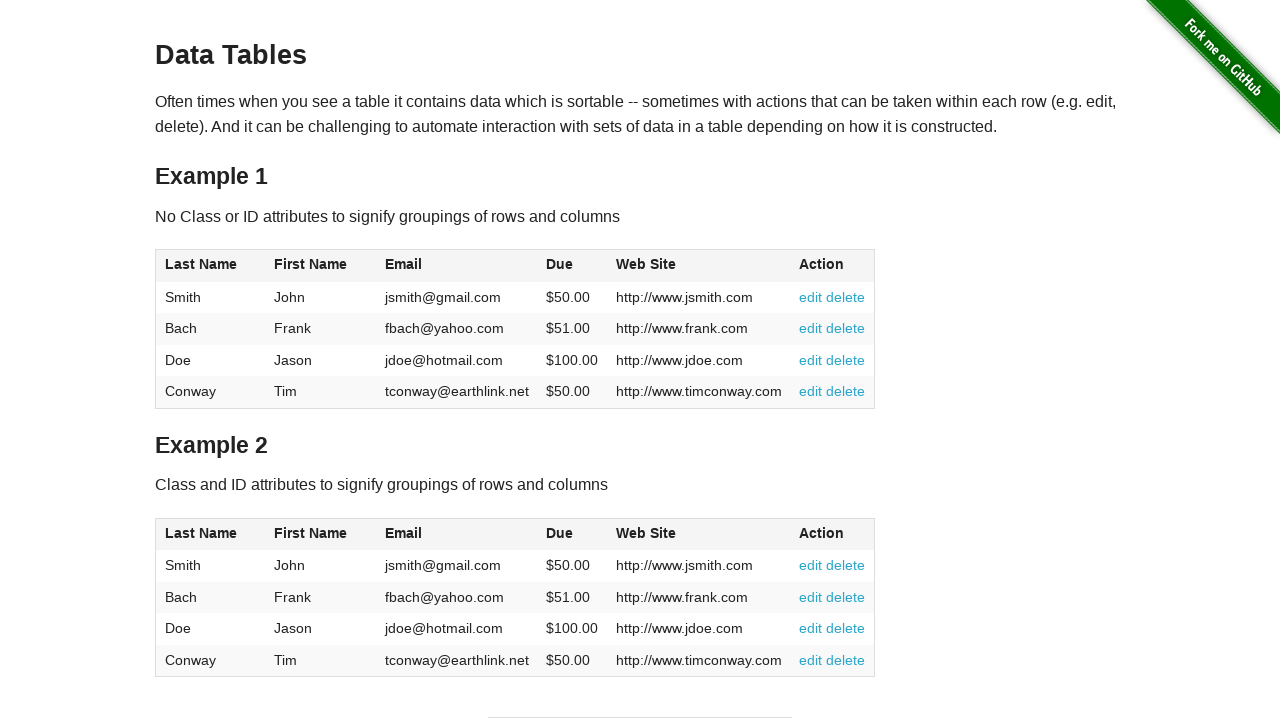

Clicked the Due column header in table2 to sort in ascending order at (560, 533) on #table2 thead .dues
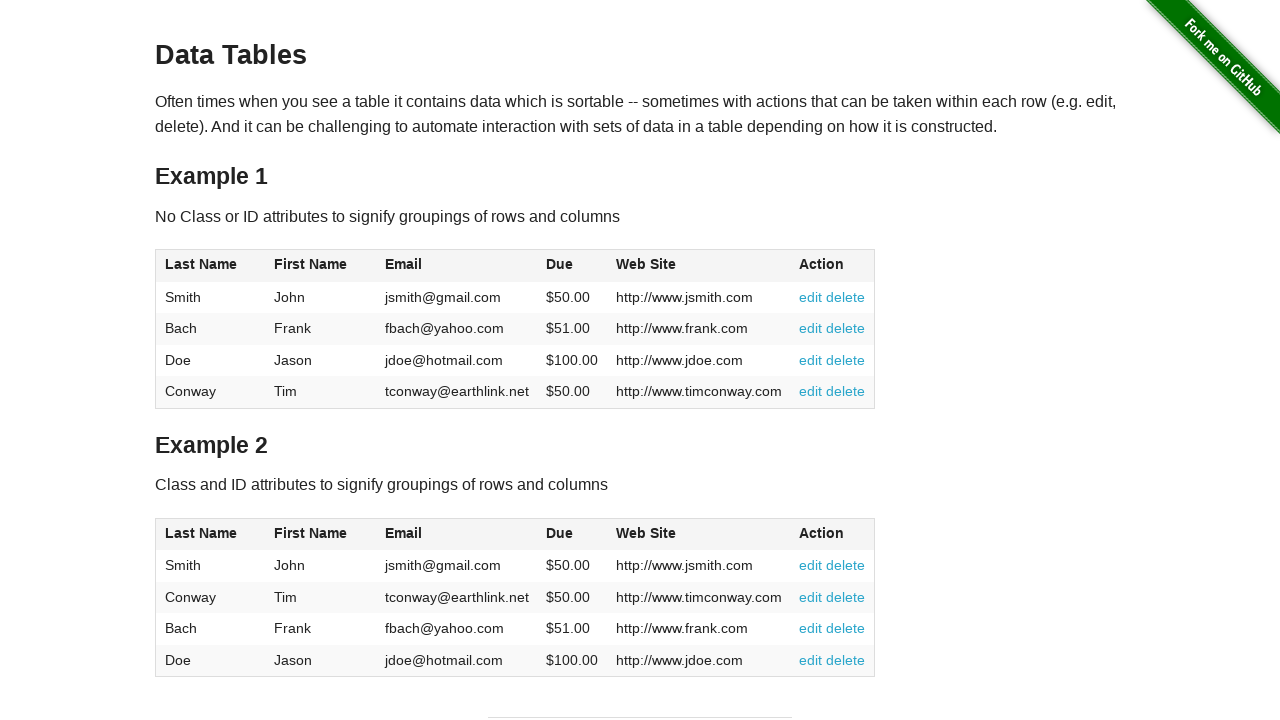

Table data loaded after sorting the Due column
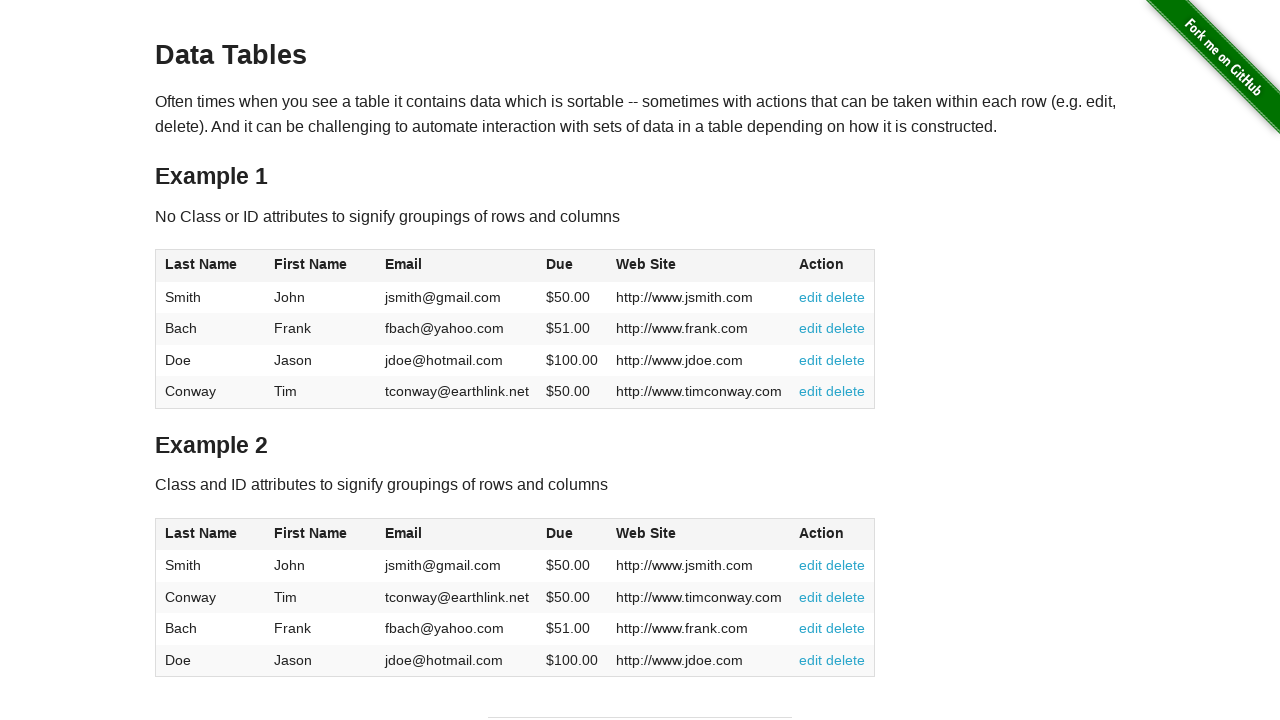

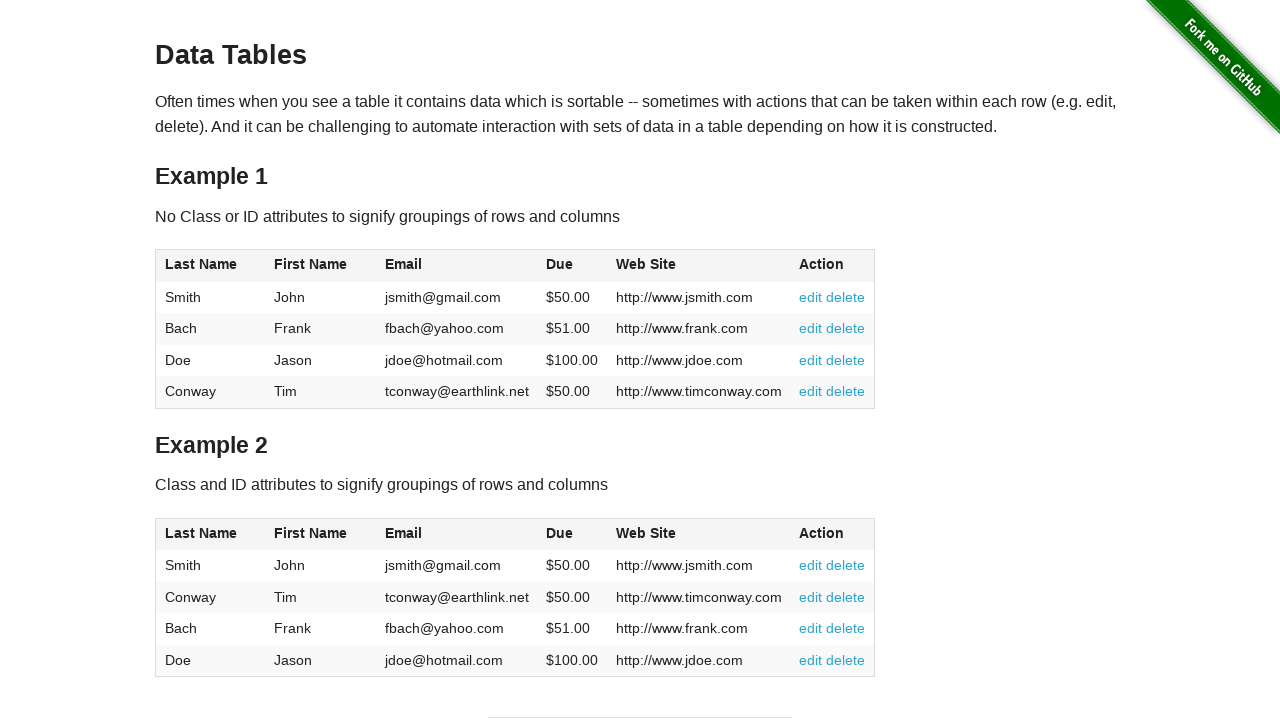